Tests autocomplete input functionality by typing a partial search term, using keyboard arrow keys to navigate through suggestions, and verifying the selected value appears in the input field.

Starting URL: https://rahulshettyacademy.com/AutomationPractice/

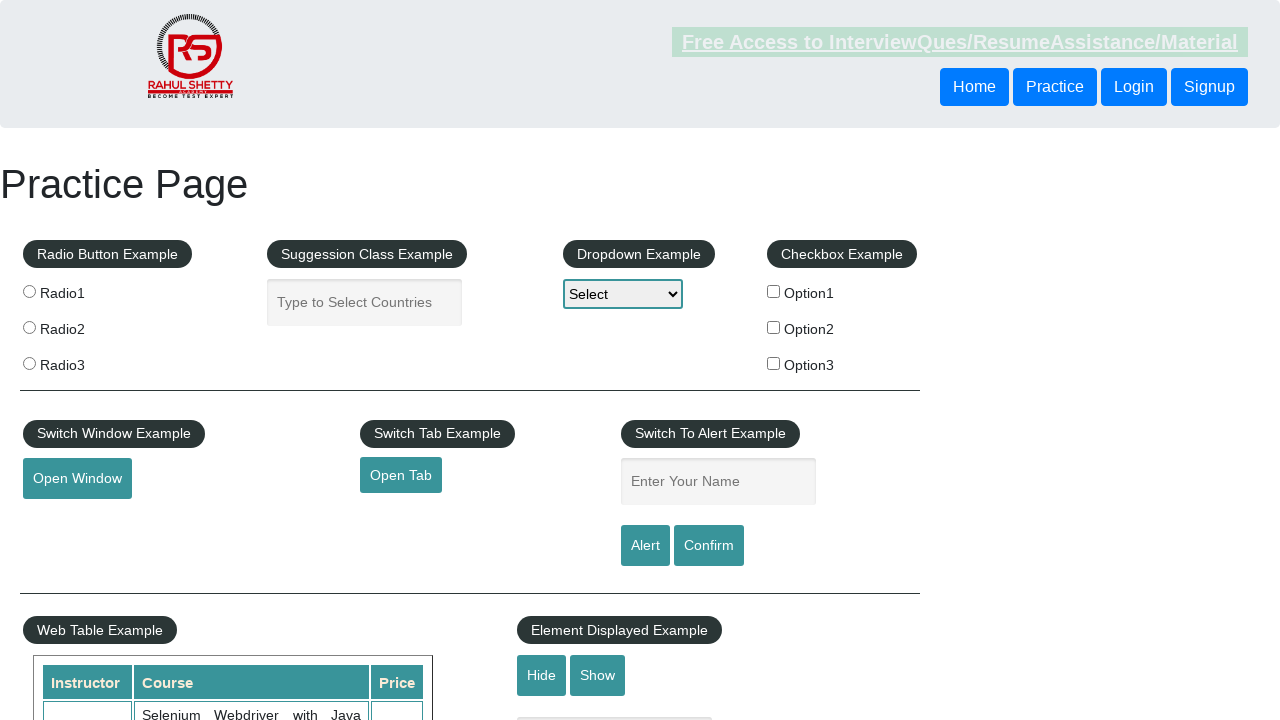

Clicked on the autocomplete input field at (365, 302) on #autocomplete
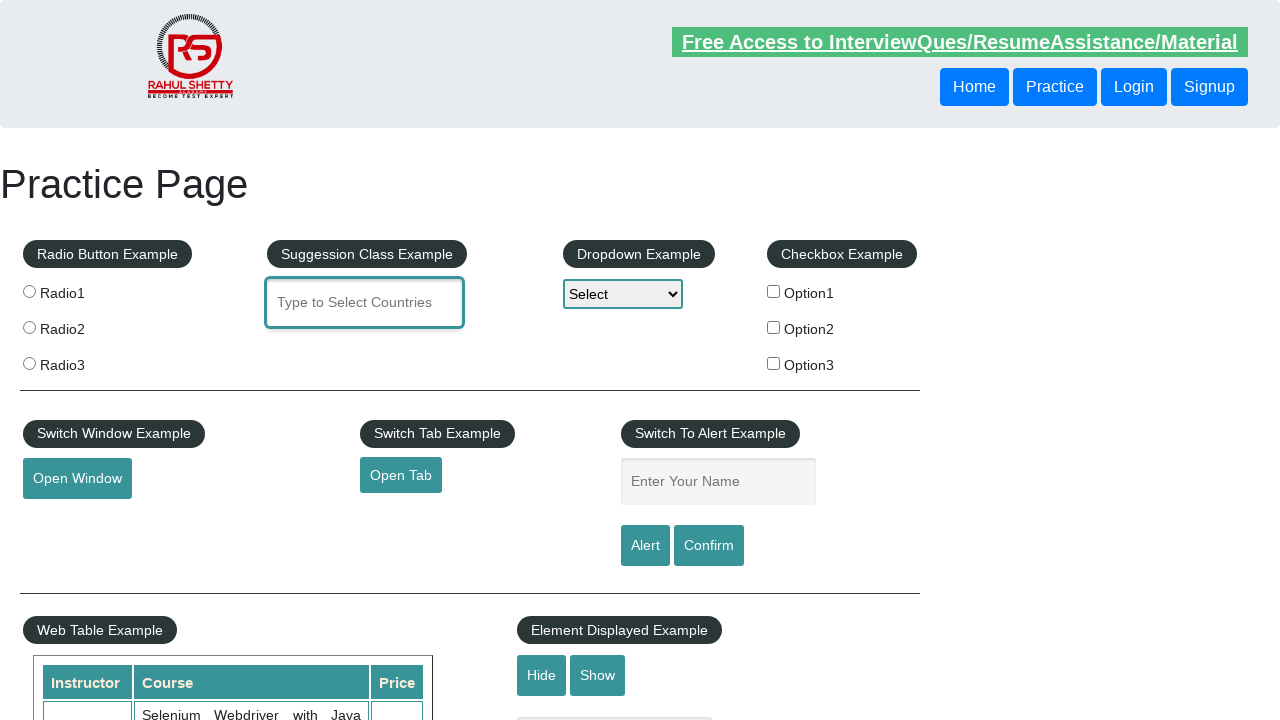

Typed 'ind' into autocomplete field to trigger suggestions on #autocomplete
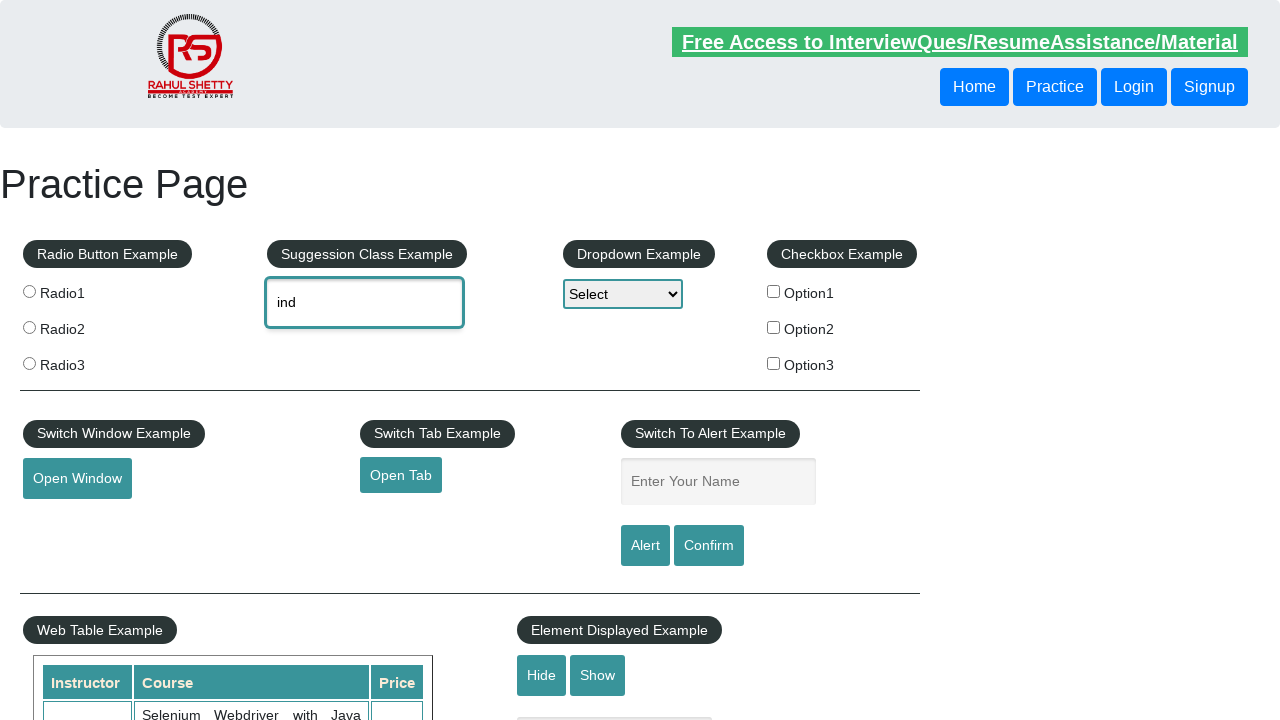

Waited for autocomplete suggestions to appear
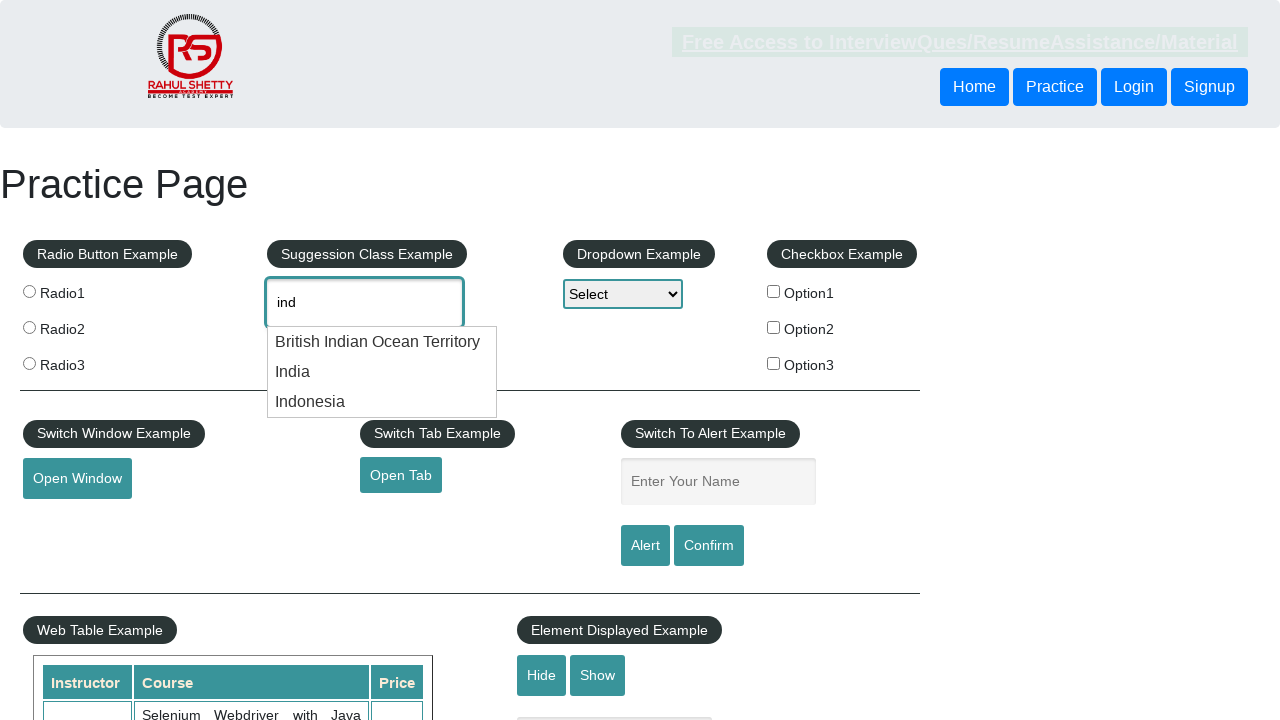

Pressed ArrowDown key to navigate to first suggestion
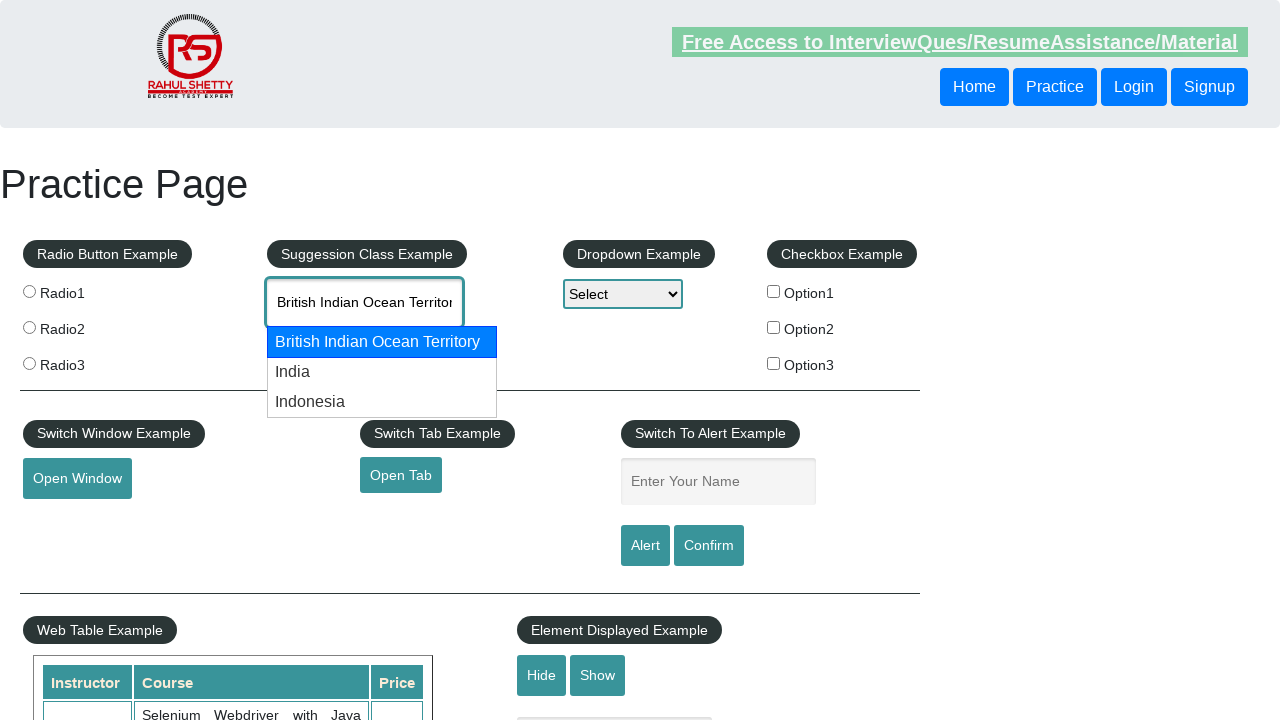

Pressed ArrowDown key again to navigate to second suggestion
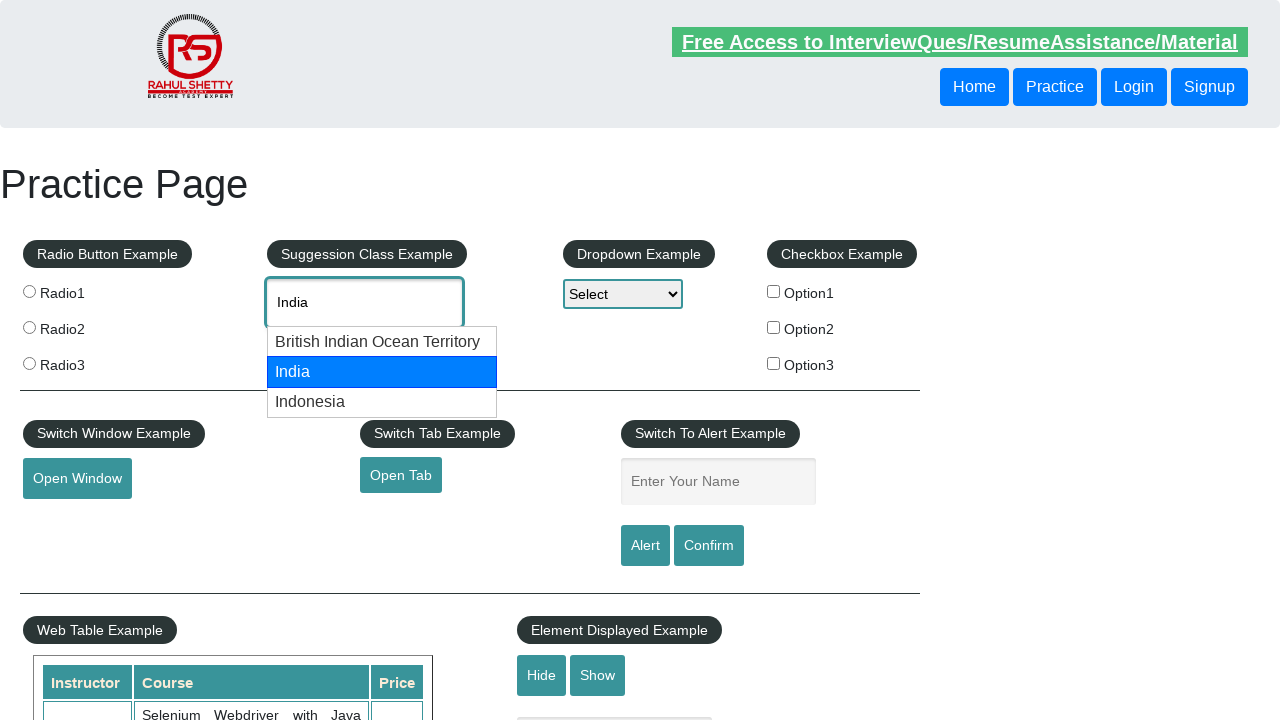

Retrieved autocomplete field value: 'None'
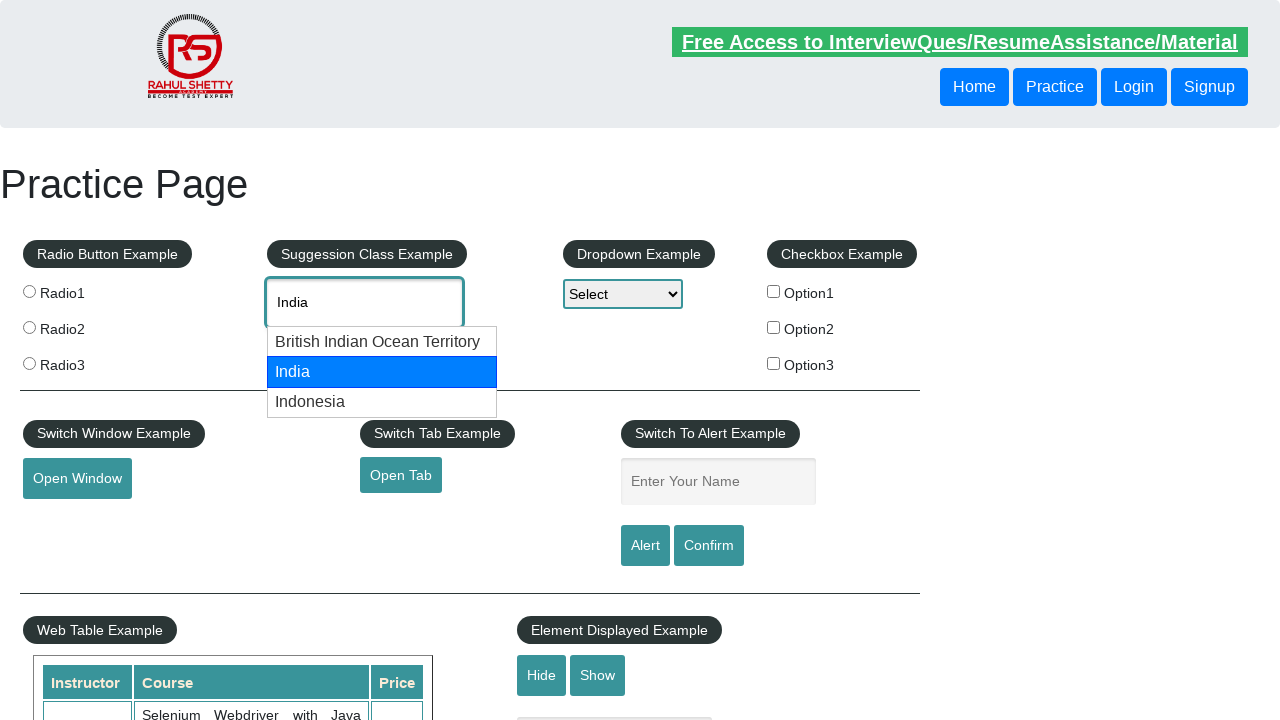

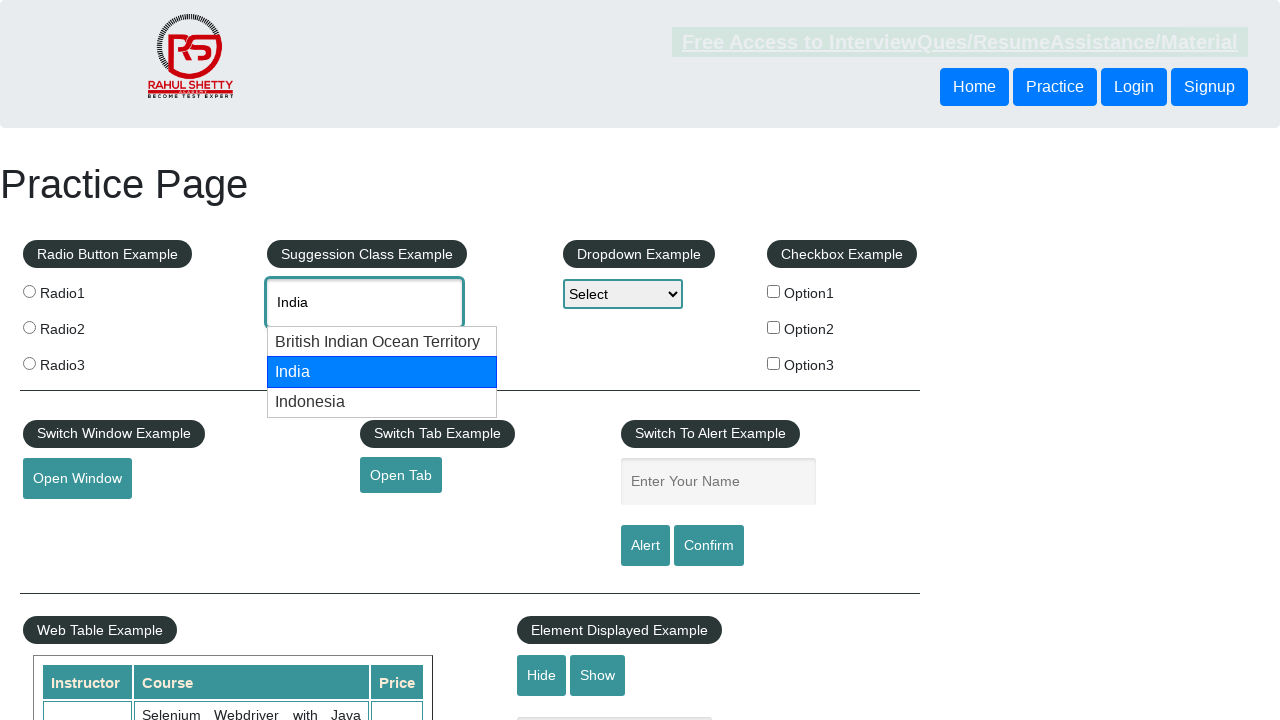